Tests navigation to "Главное" section and clicking on "Детям" (For children) books

Starting URL: https://www.labirint.ru

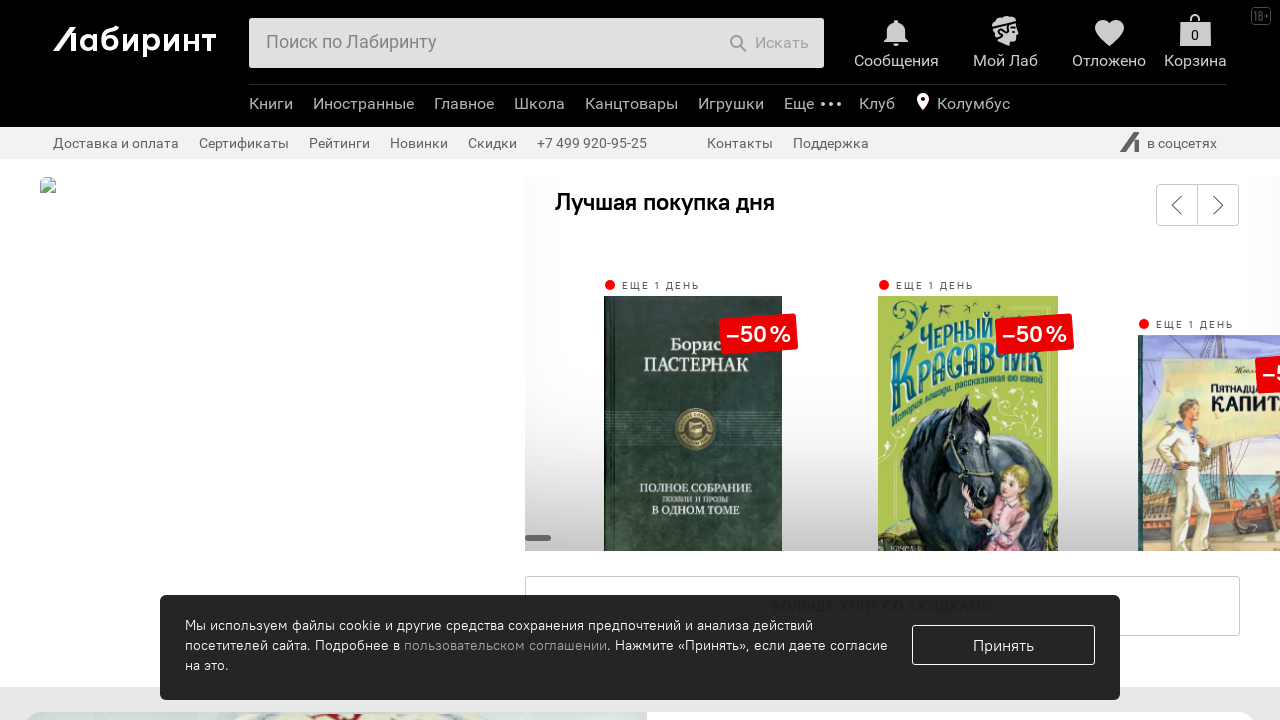

Clicked on 'Главное' (Main/Featured) menu item at (464, 106) on li.b-header-b-menu-e-list-item.analytics-click-js[data-event-content="Главное"]
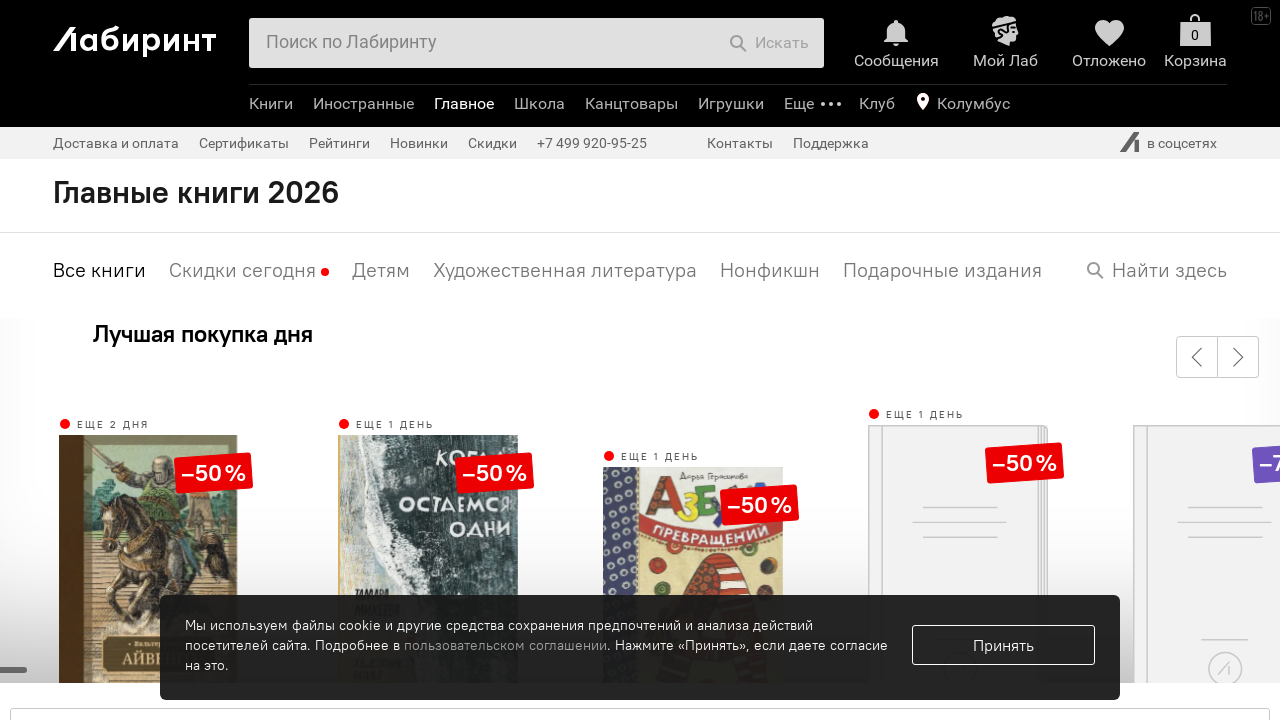

Submenu loaded (networkidle state reached)
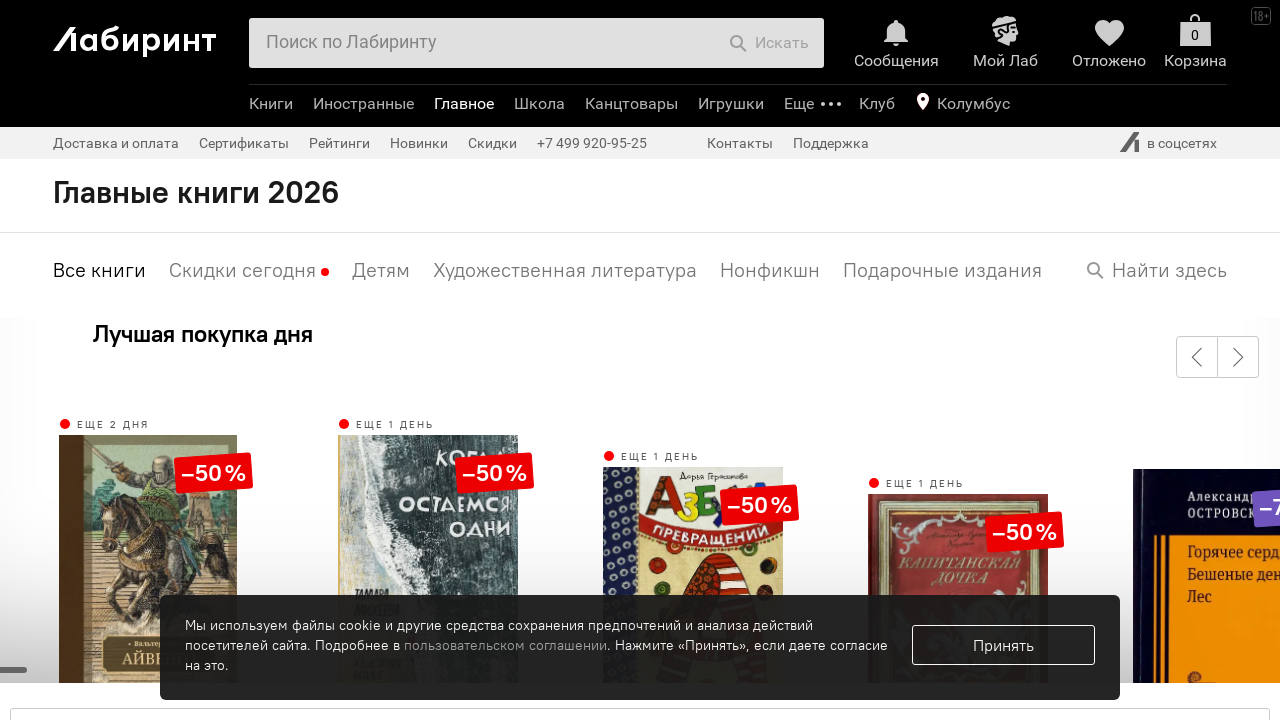

Clicked on 'Детям' (For children) books section at (381, 270) on li.swiper-slide>a[href="/best/kids/"]
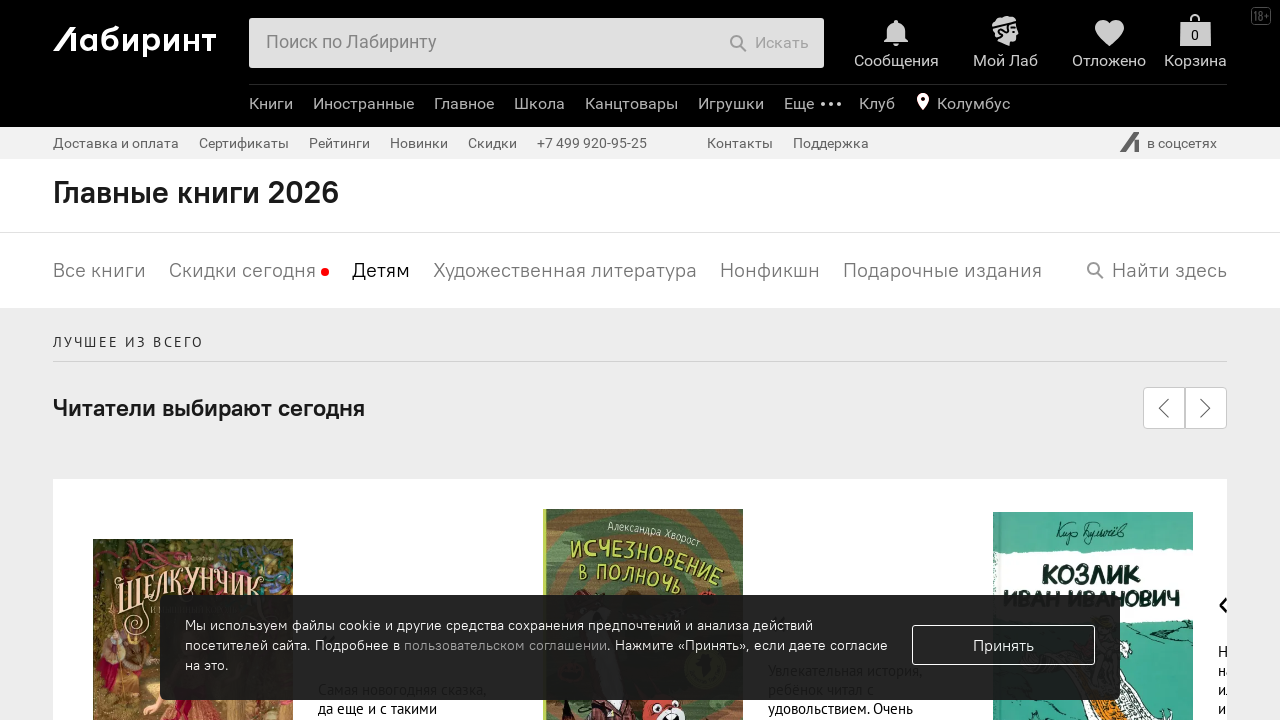

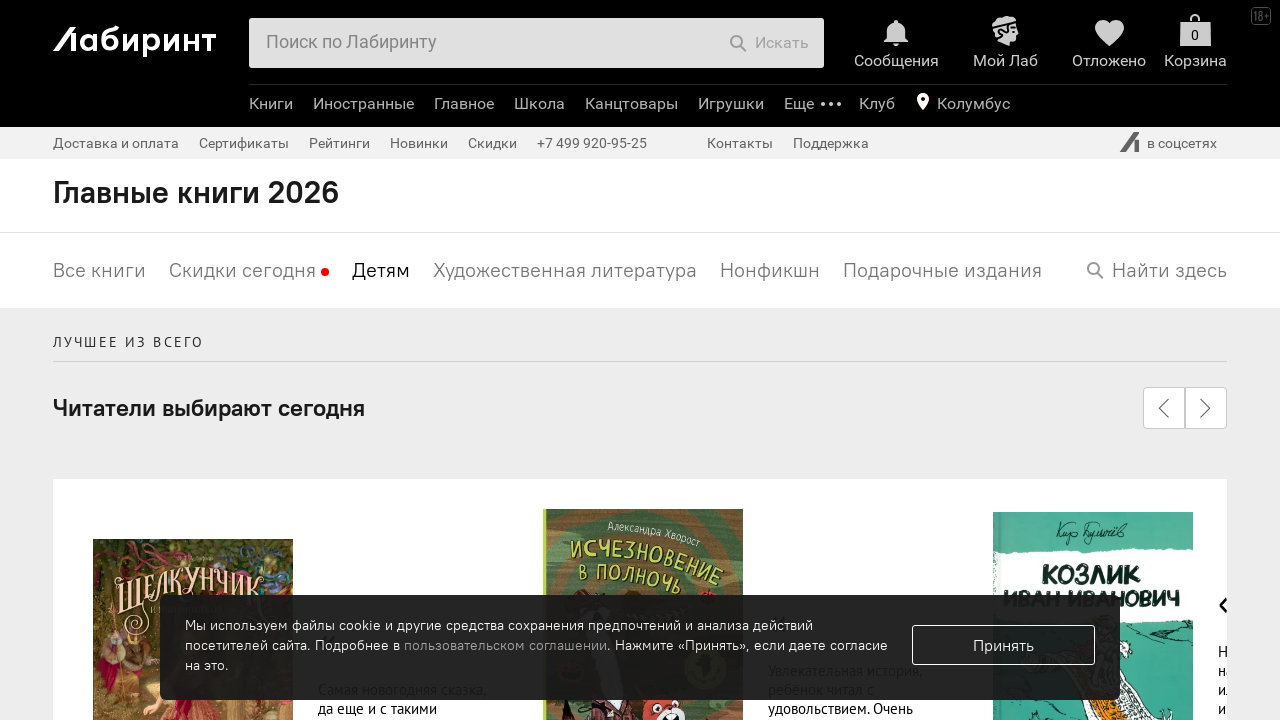